Tests collapsing and expanding the first accordion widget by clicking on "What is Lorem Ipsum?" twice and verifying the content is visible

Starting URL: https://demoqa.com

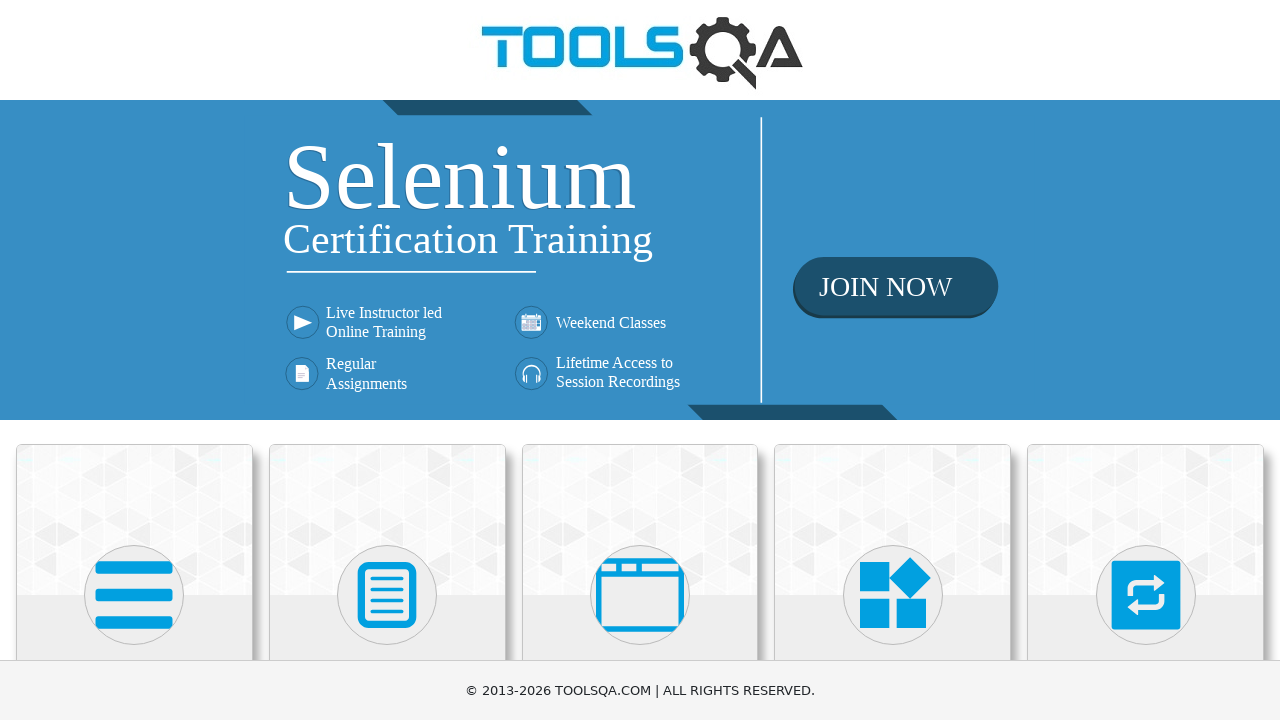

Clicked on Widgets heading to navigate to widgets section at (893, 360) on internal:role=heading[name="Widgets"i]
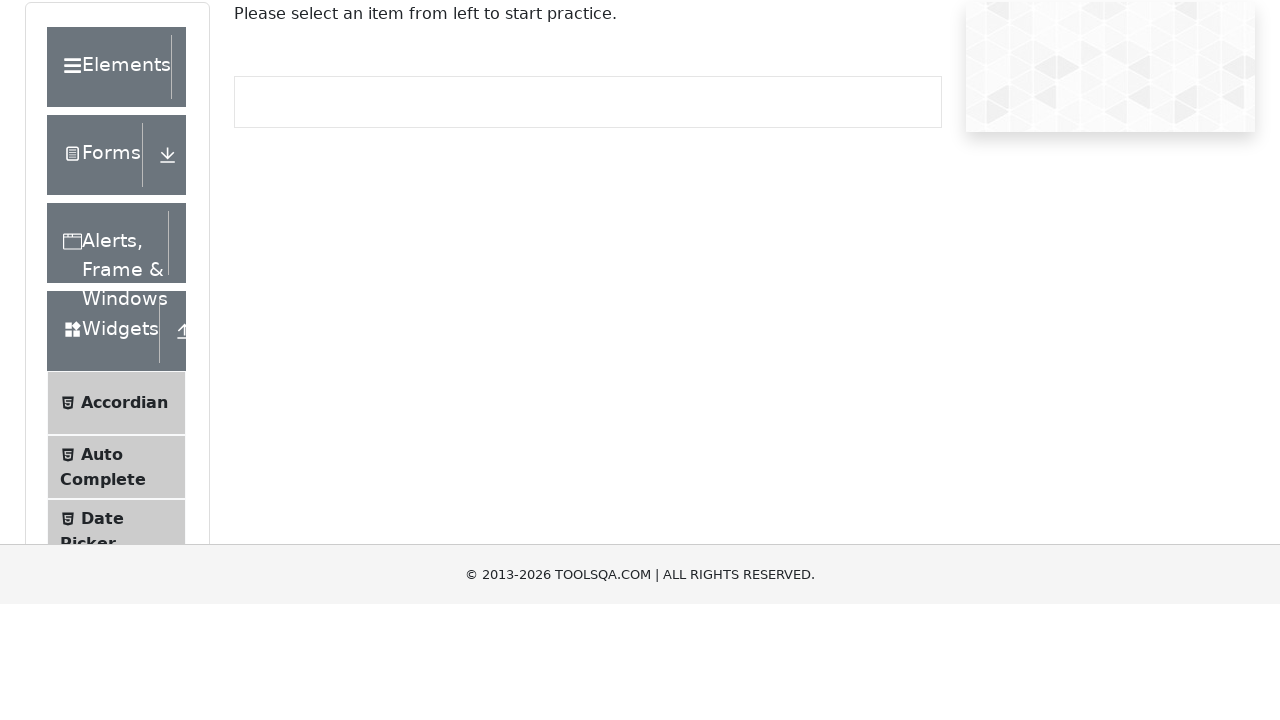

Clicked on Accordian menu item at (124, 525) on internal:text="Accordian"i
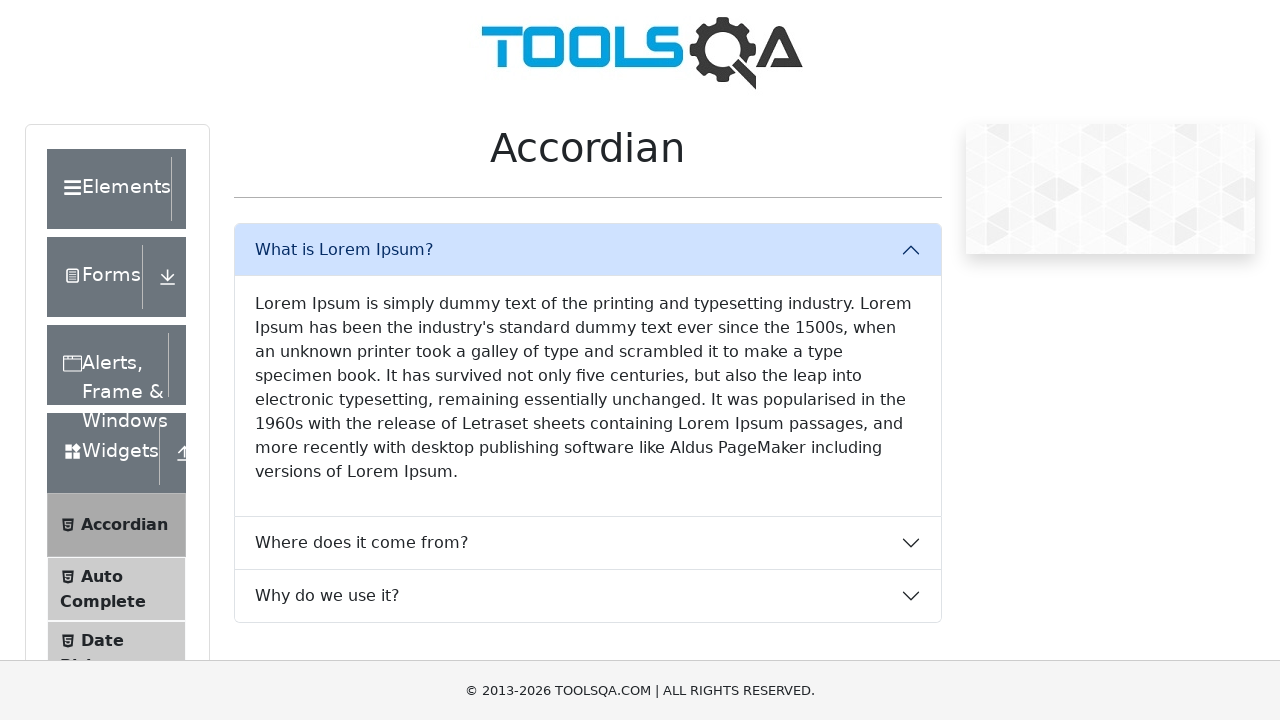

Clicked on 'What is Lorem Ipsum?' to collapse the first accordion at (588, 250) on internal:text="What is Lorem Ipsum?"i
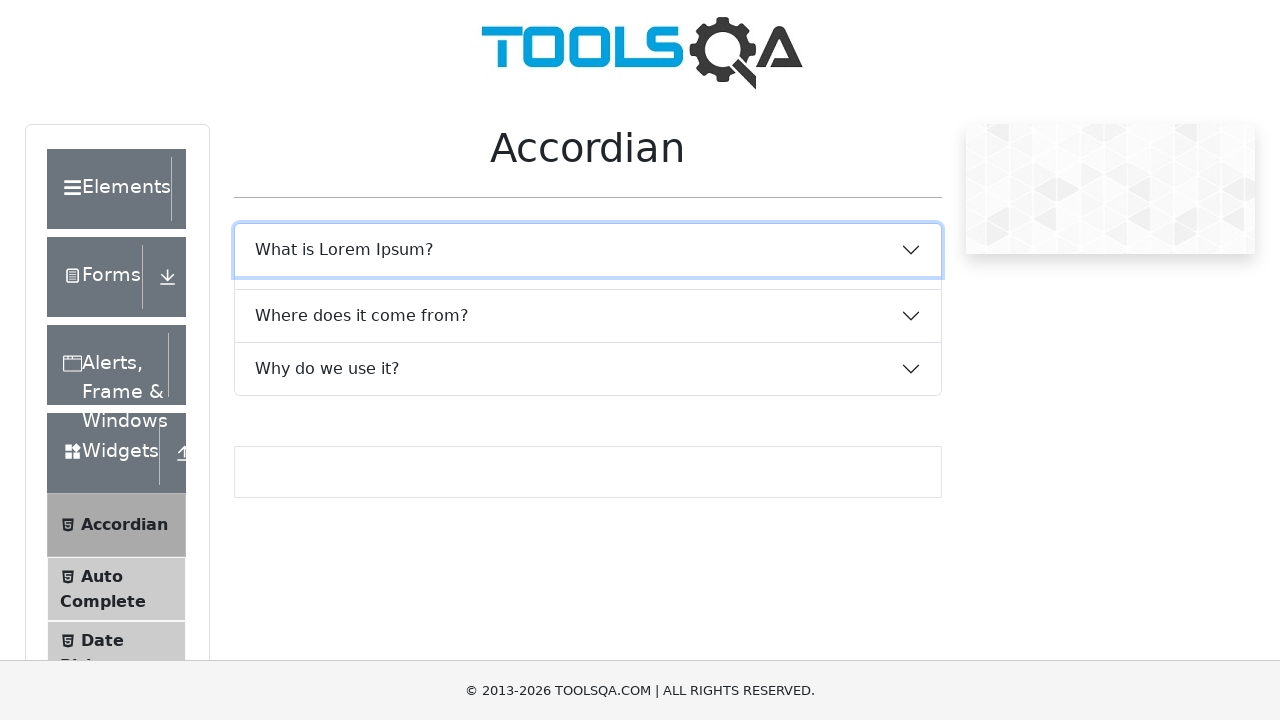

Clicked on 'What is Lorem Ipsum?' again to expand the first accordion at (588, 250) on internal:text="What is Lorem Ipsum?"i
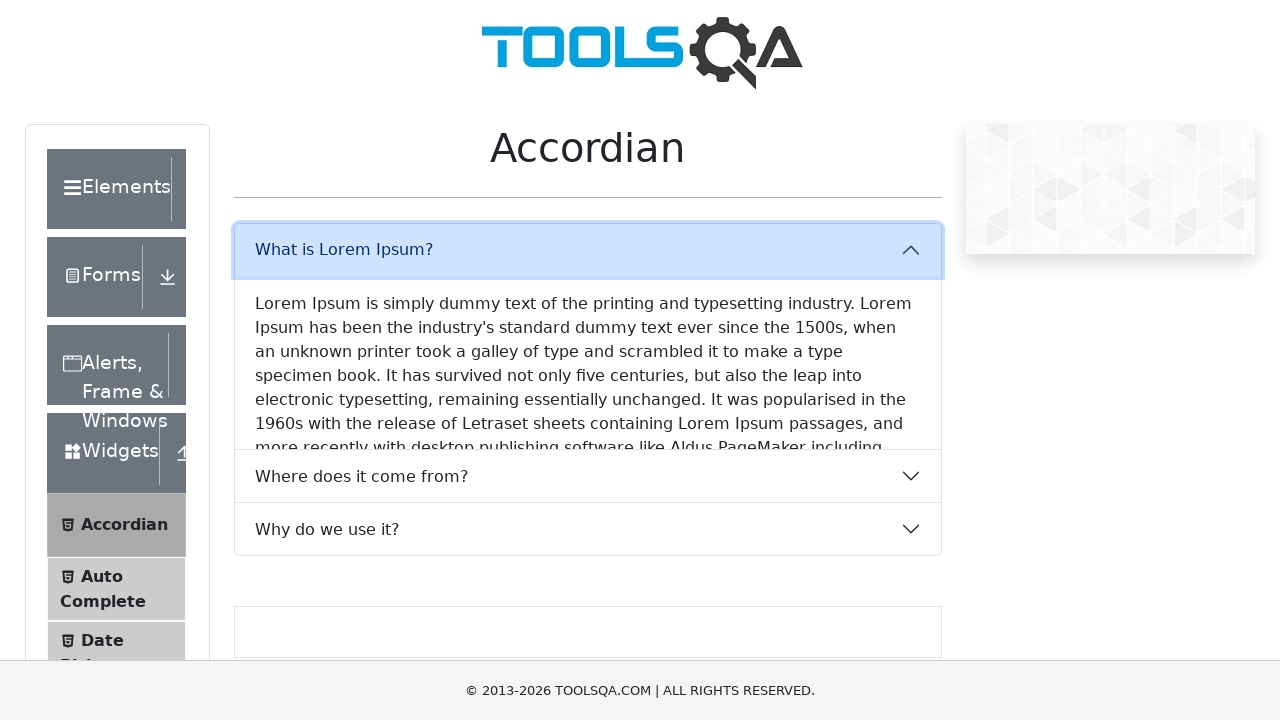

Verified accordion content 'Lorem Ipsum is simply dummy' is visible
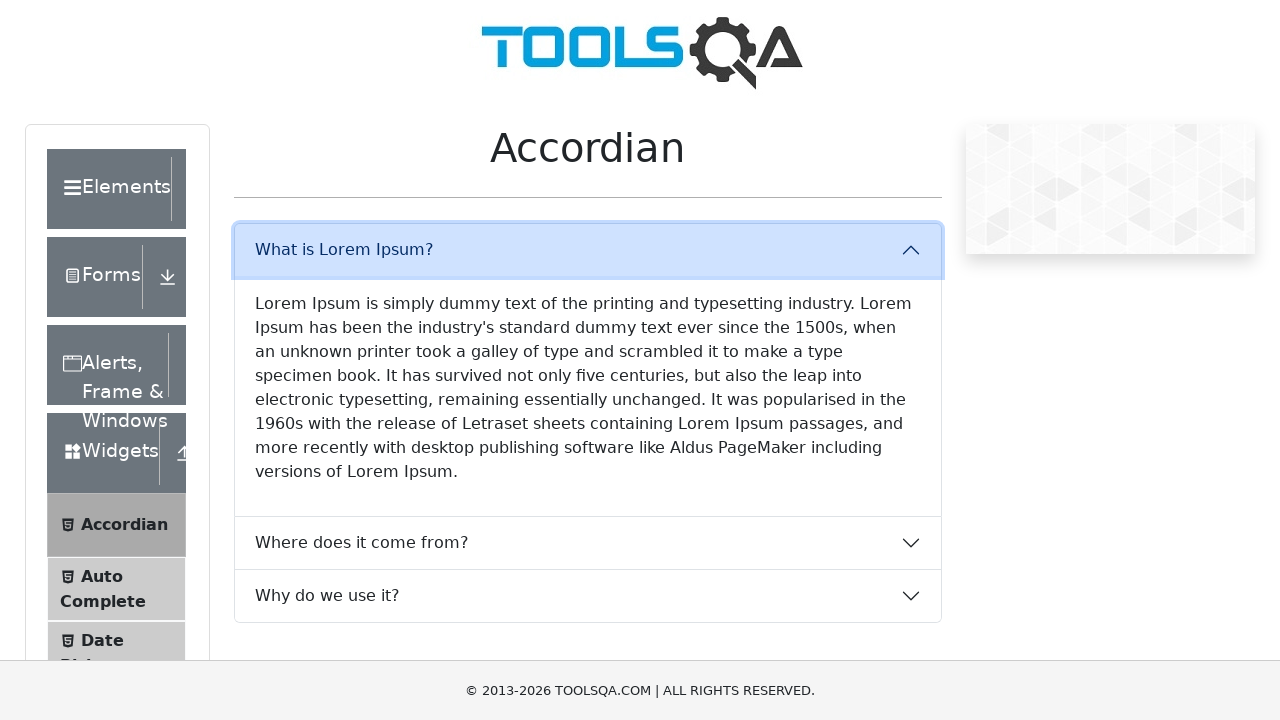

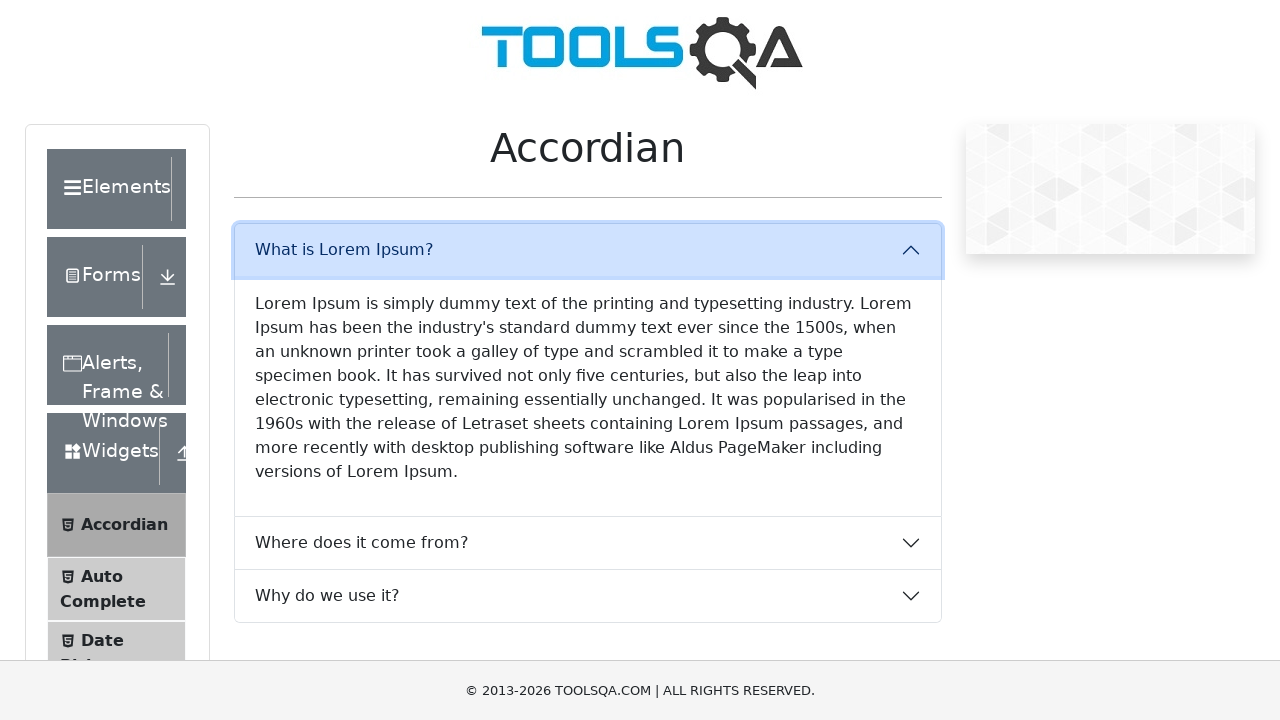